Tests selecting a dropdown option by value attribute and verifies the selection was successful

Starting URL: https://the-internet.herokuapp.com/dropdown

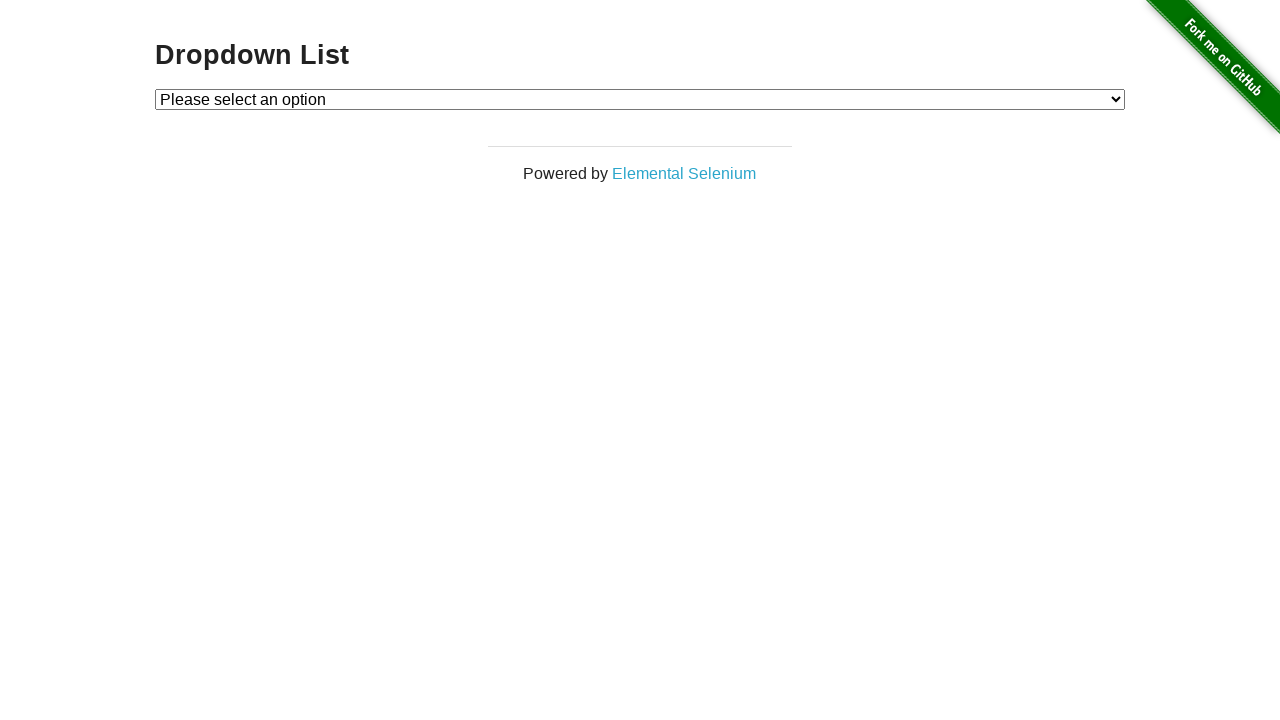

Navigated to dropdown page
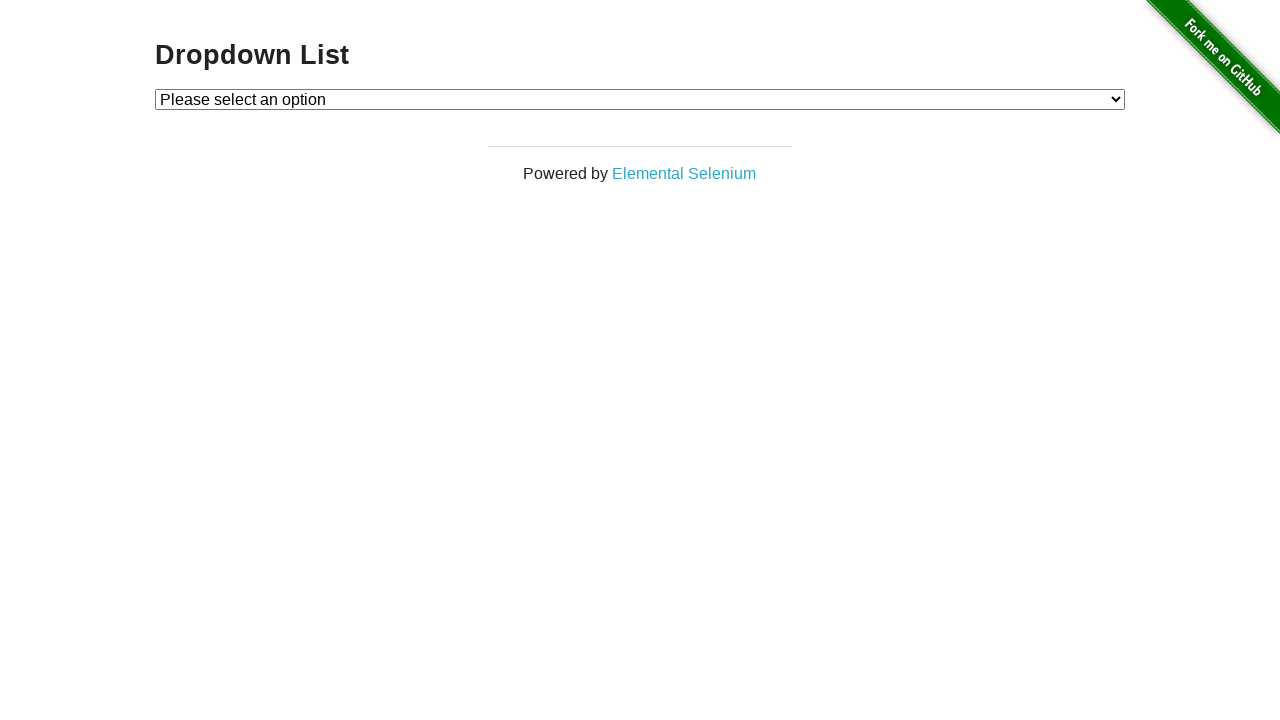

Selected dropdown option with value '2' on #dropdown
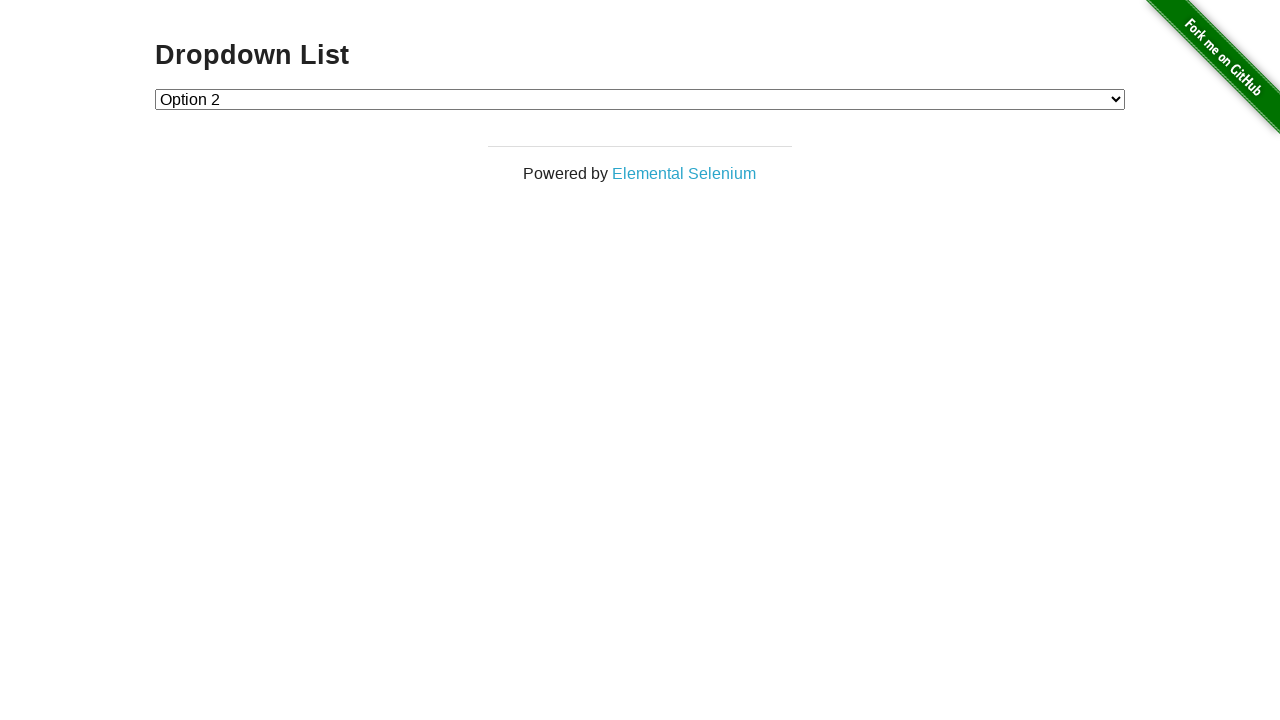

Verified dropdown selection value is '2'
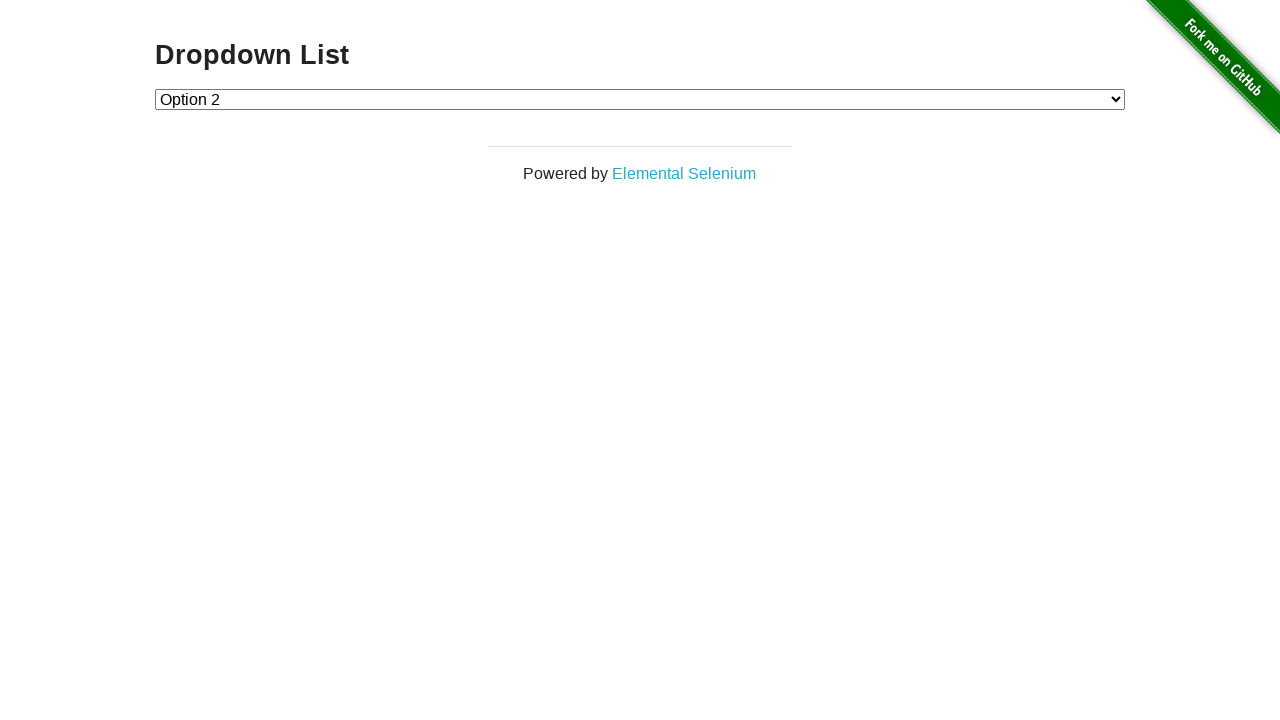

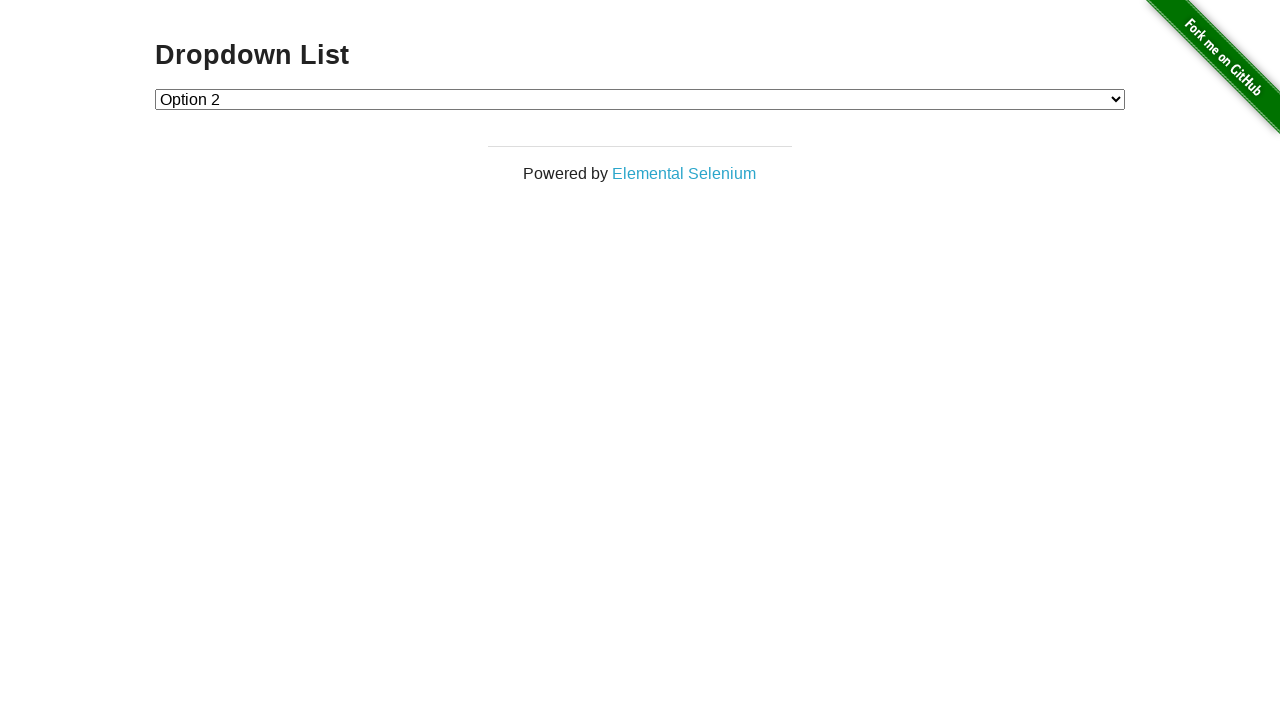